Tests form input functionality by entering text into meal input field and combo box control

Starting URL: https://demo.aspnetawesome.com/

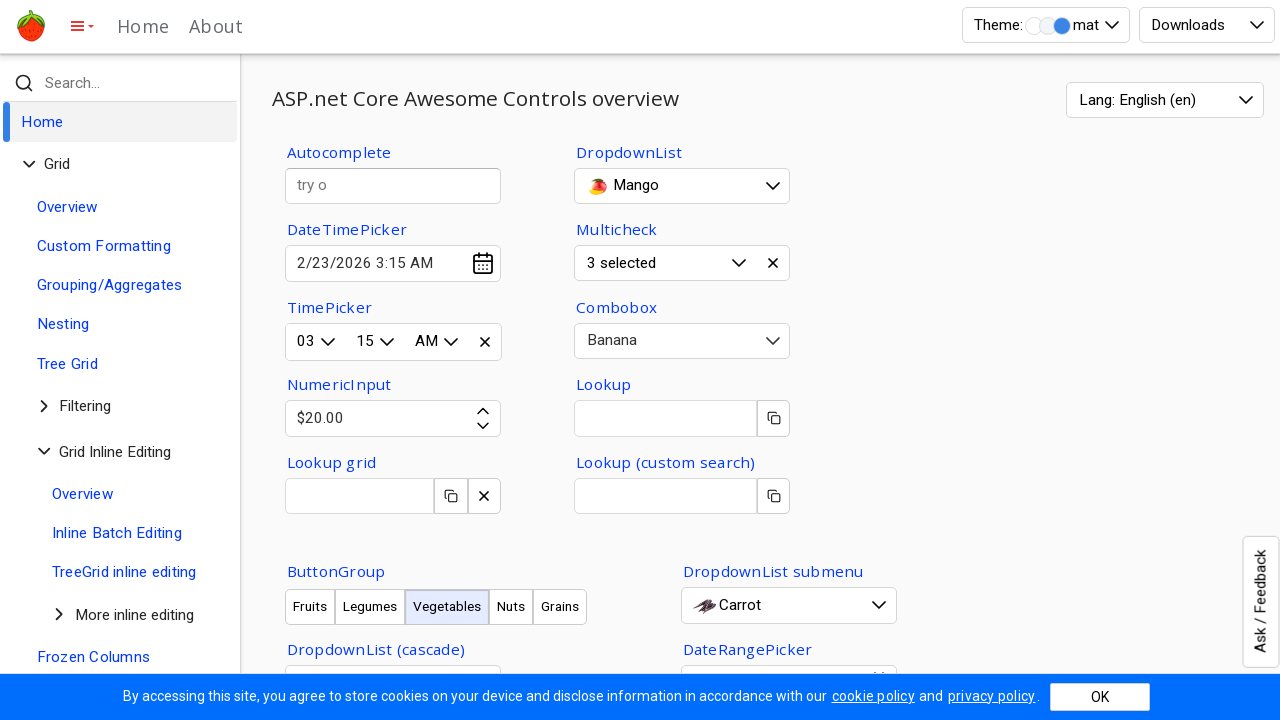

Filled Meal input field with 'tomato' on #Meal
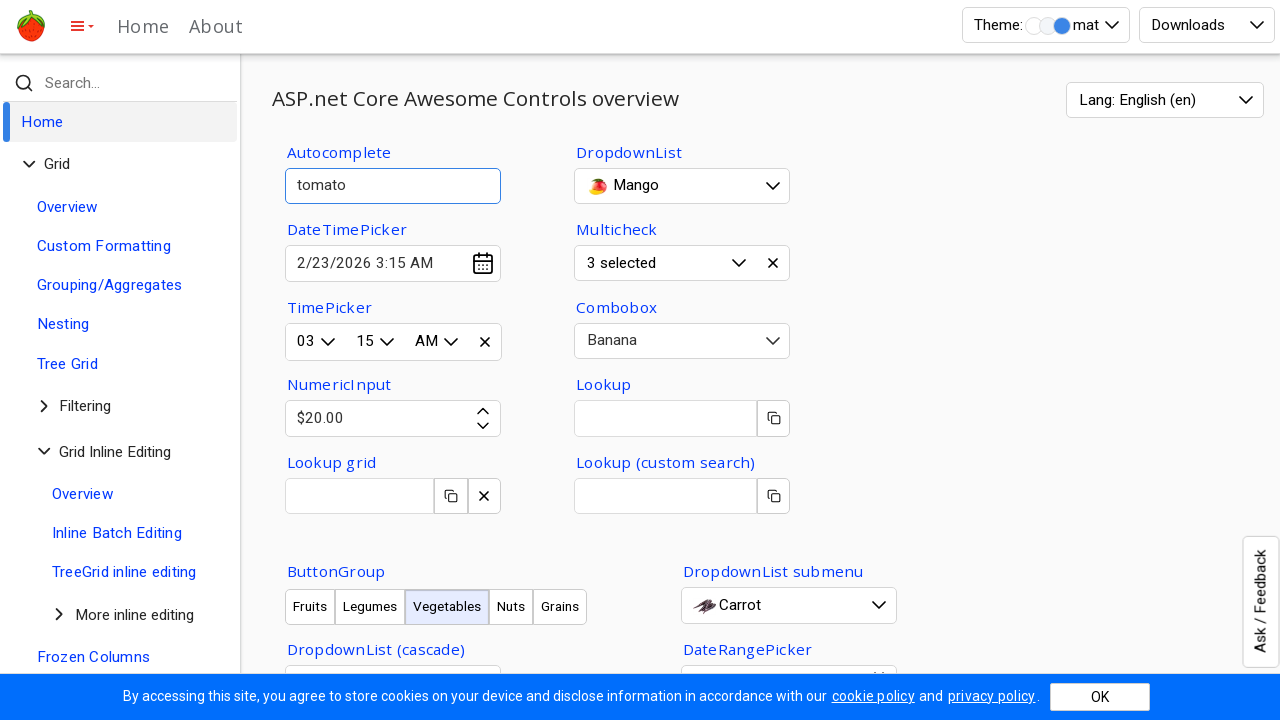

Cleared AllMealsCombo input field on input#AllMealsCombo-awed
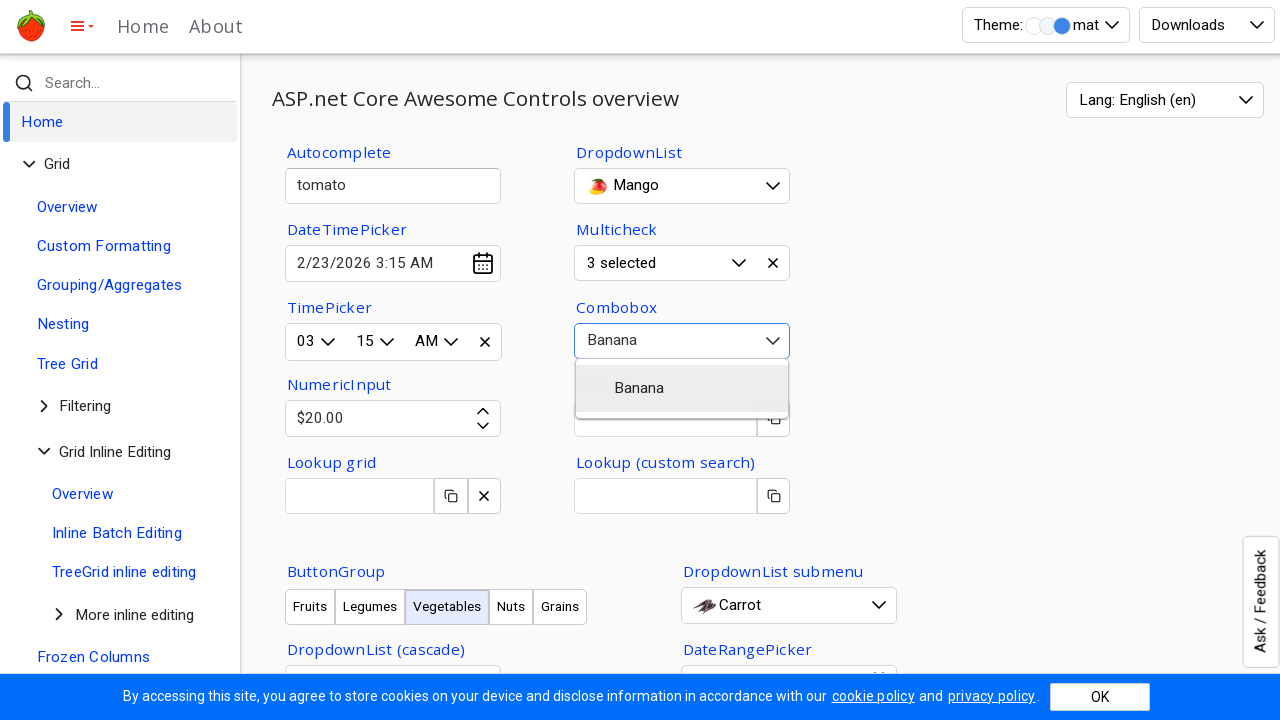

Filled AllMealsCombo input field with 'tomato' on input#AllMealsCombo-awed
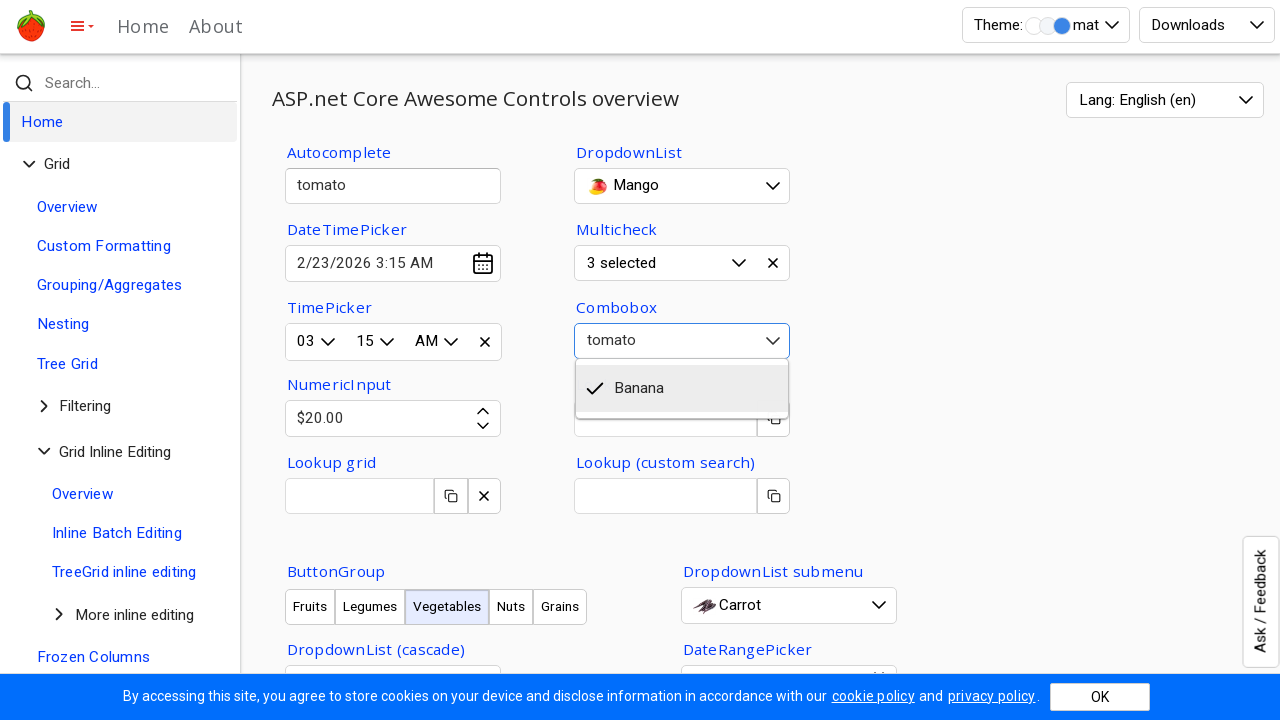

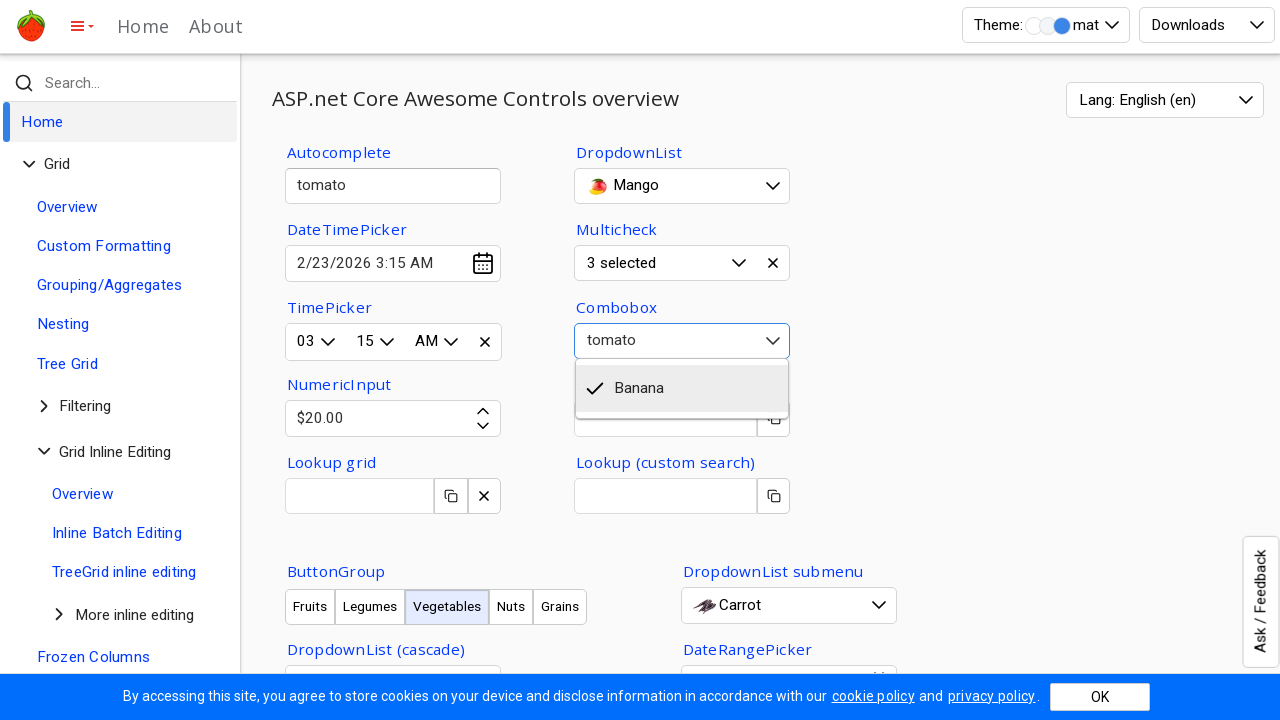